Tests web table by calculating sum of values in a column and verifying against displayed total

Starting URL: https://rahulshettyacademy.com/AutomationPractice/

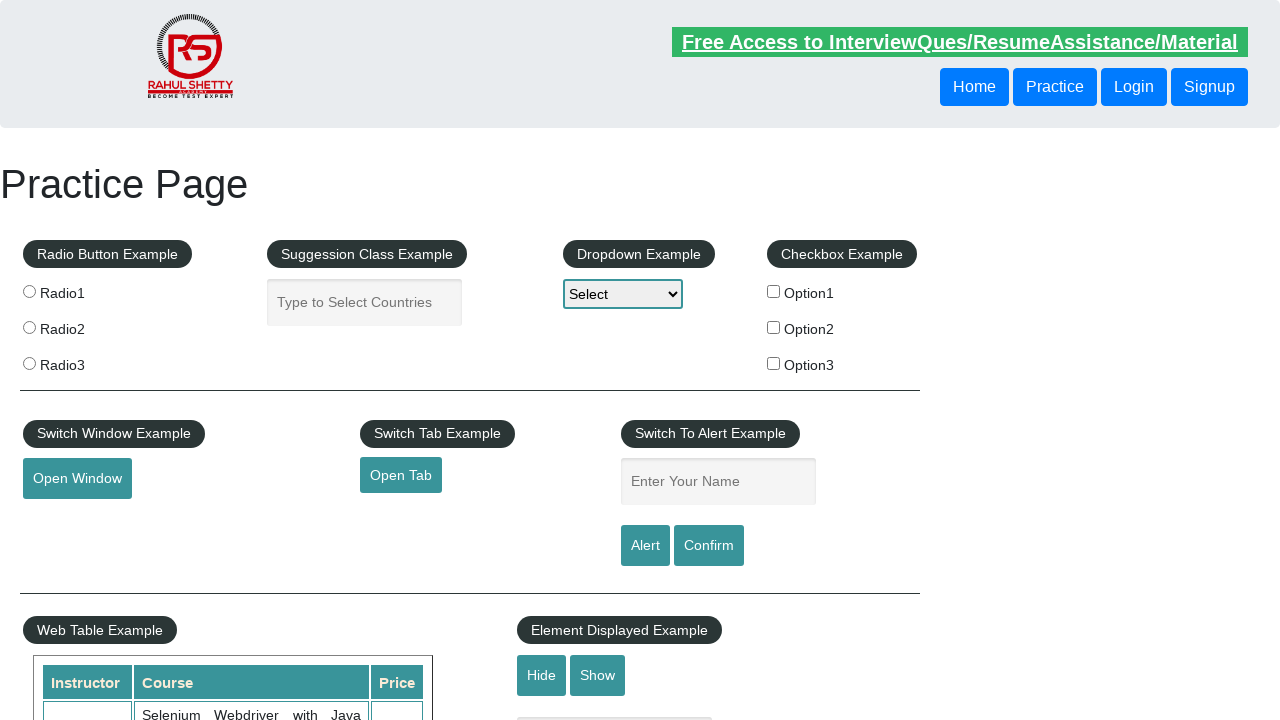

Waited for page to load (networkidle)
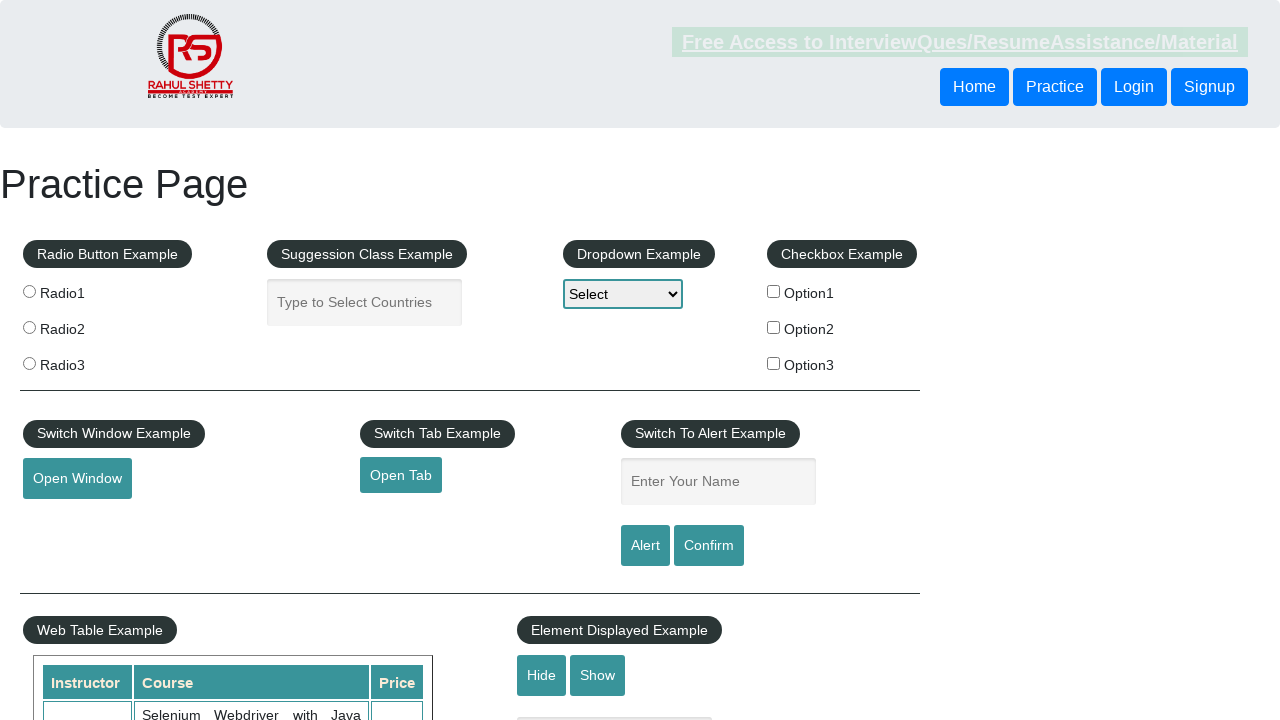

Retrieved all price cells from 4th column of web table
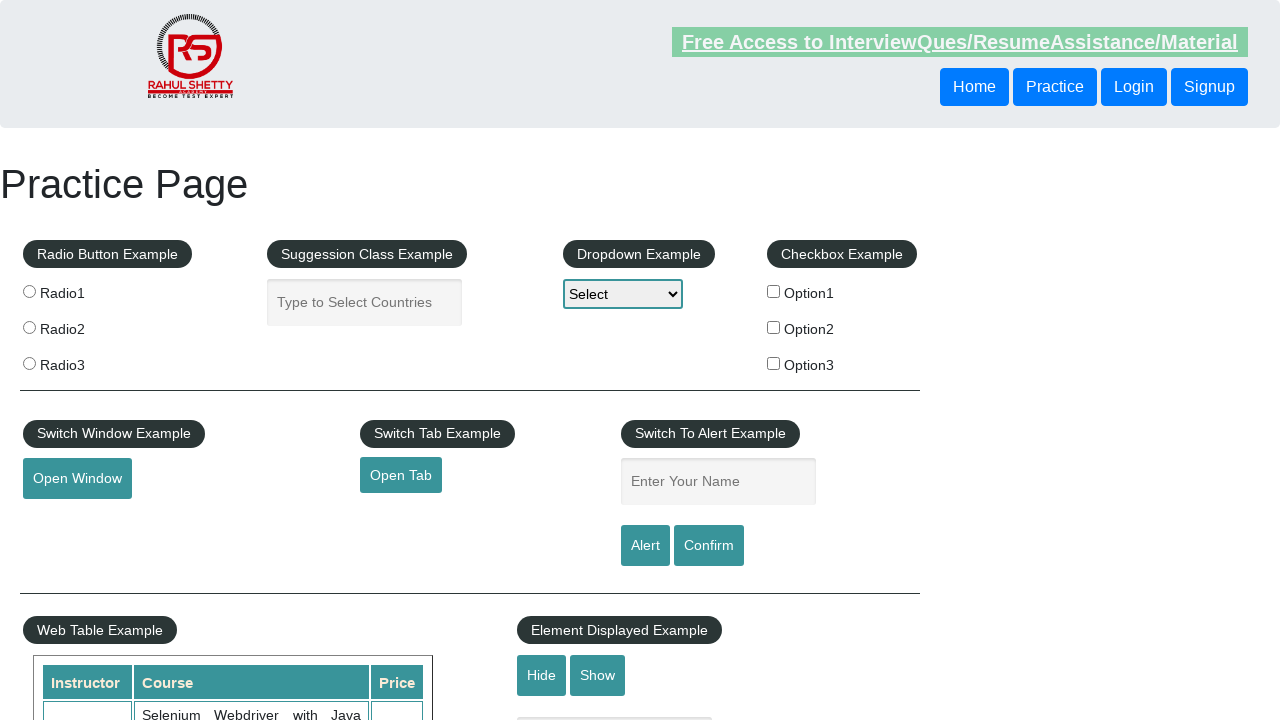

Calculated sum of all prices: 296
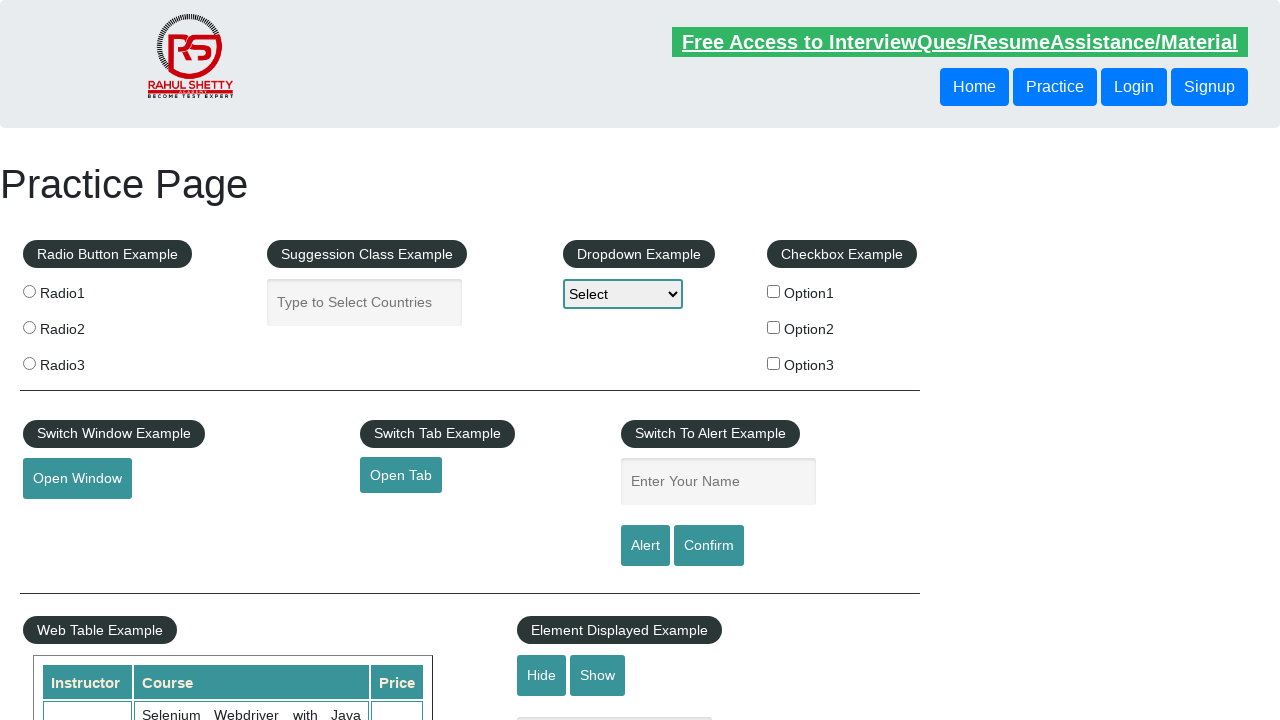

Retrieved displayed total amount text:  Total Amount Collected: 296 
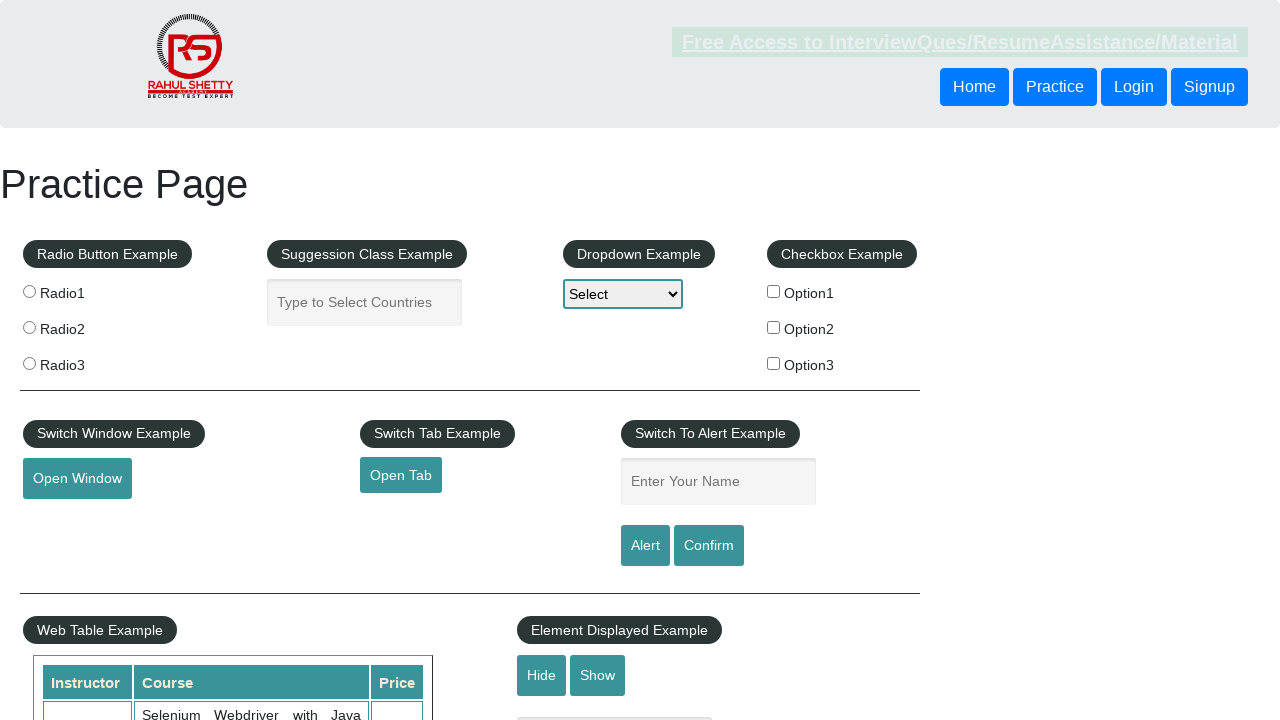

Parsed displayed total value: 296
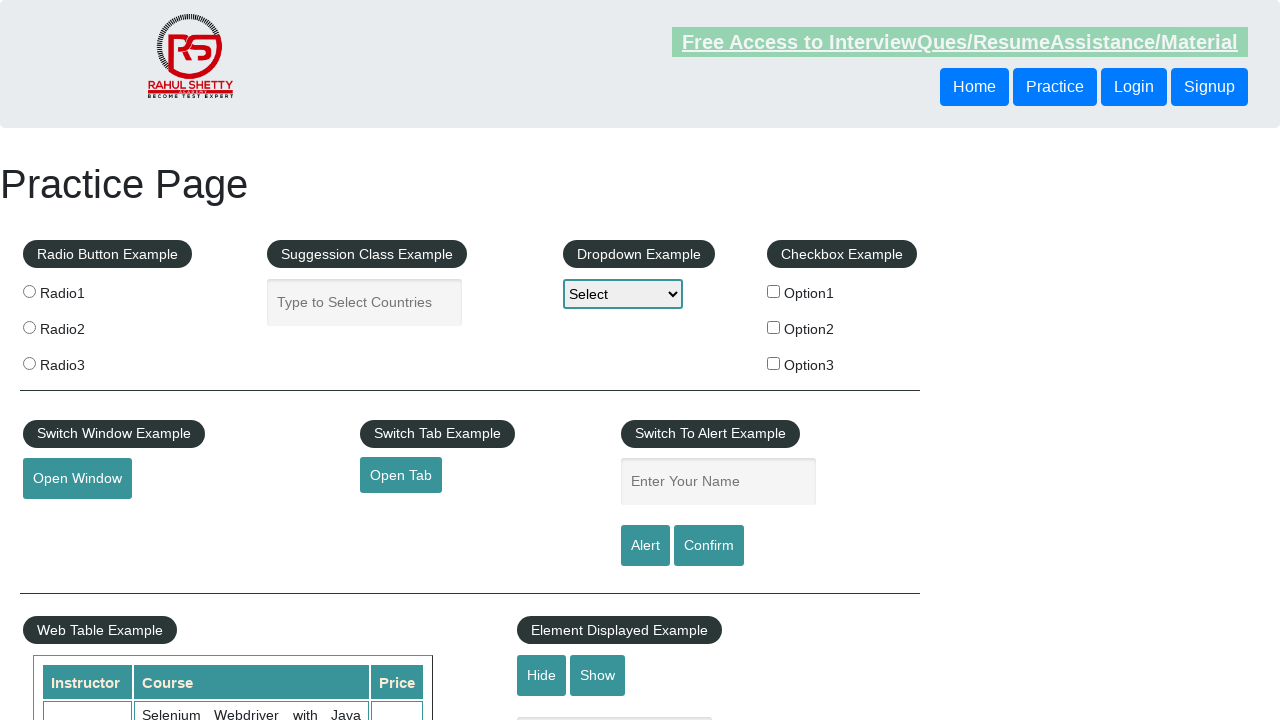

Verified calculated total (296) matches displayed total (296)
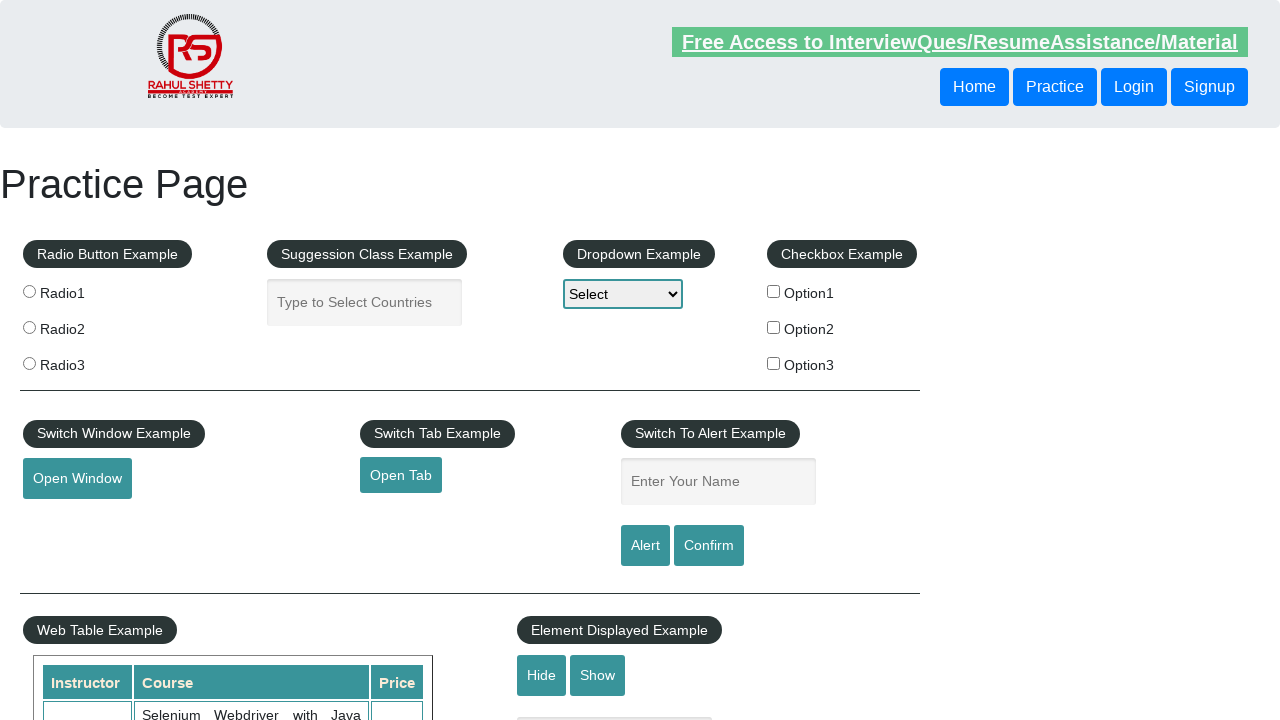

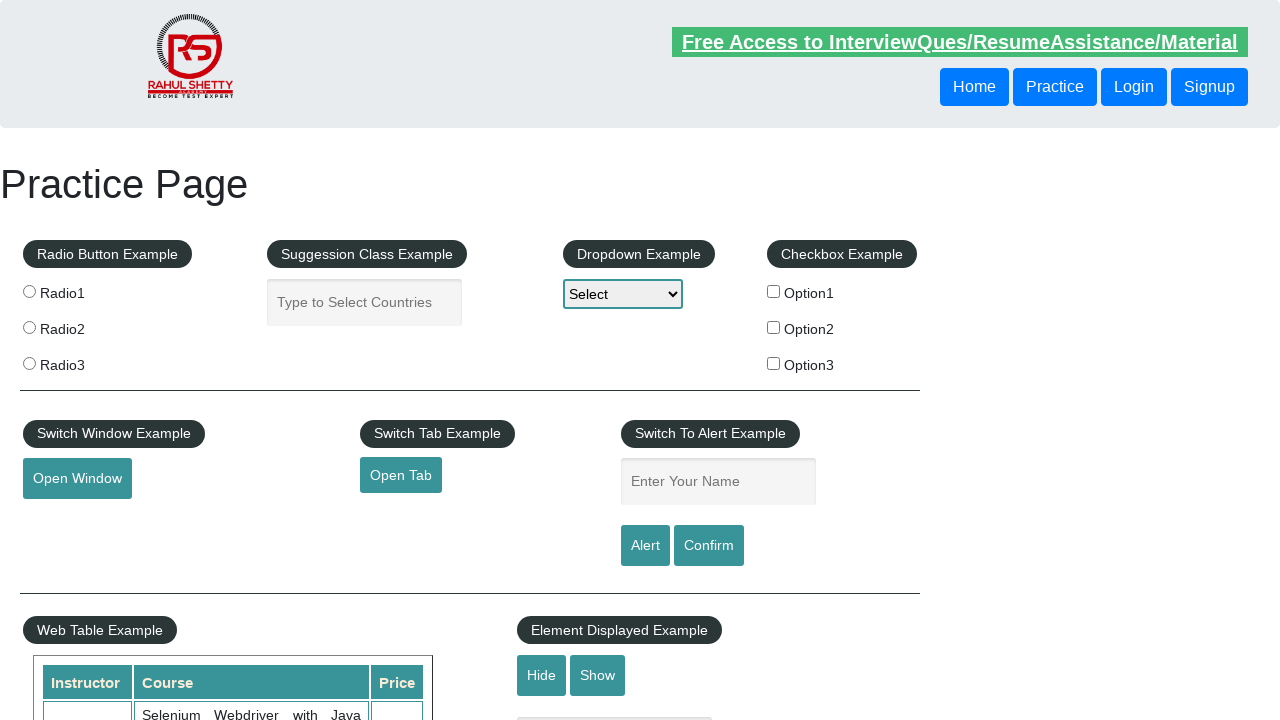